Tests filtering to display only completed items

Starting URL: https://demo.playwright.dev/todomvc

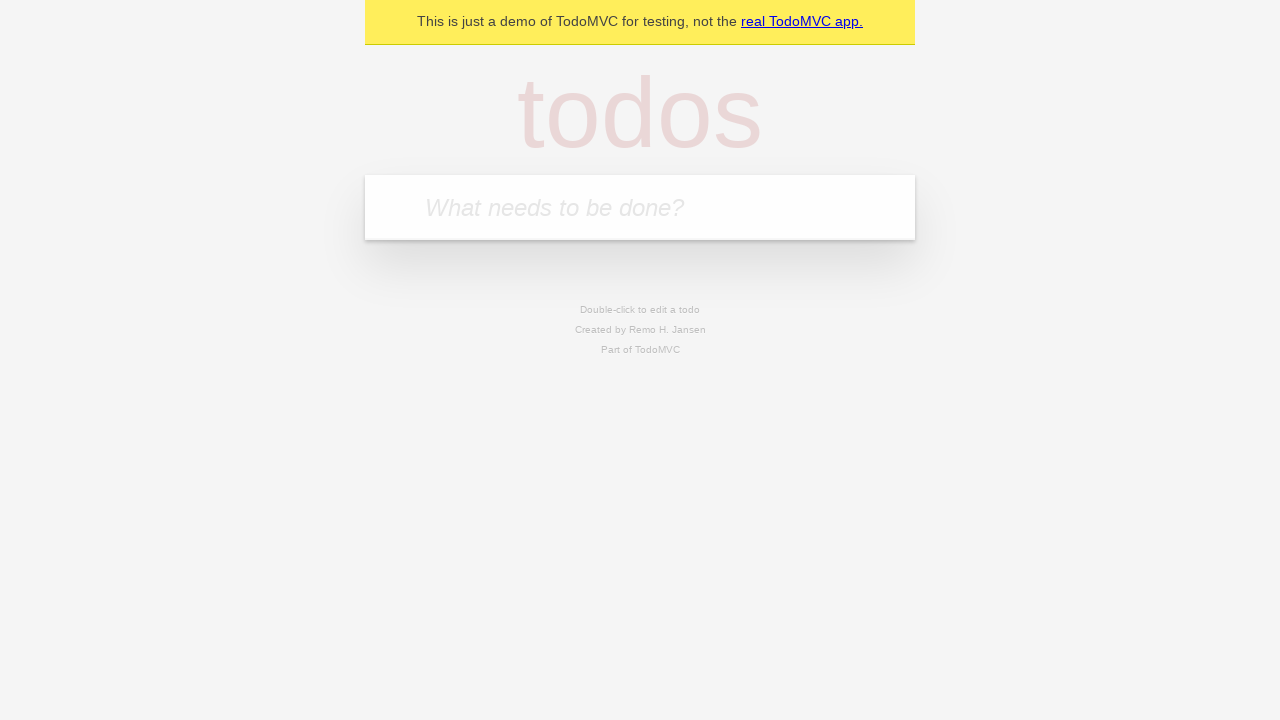

Filled todo input with 'buy some cheese' on internal:attr=[placeholder="What needs to be done?"i]
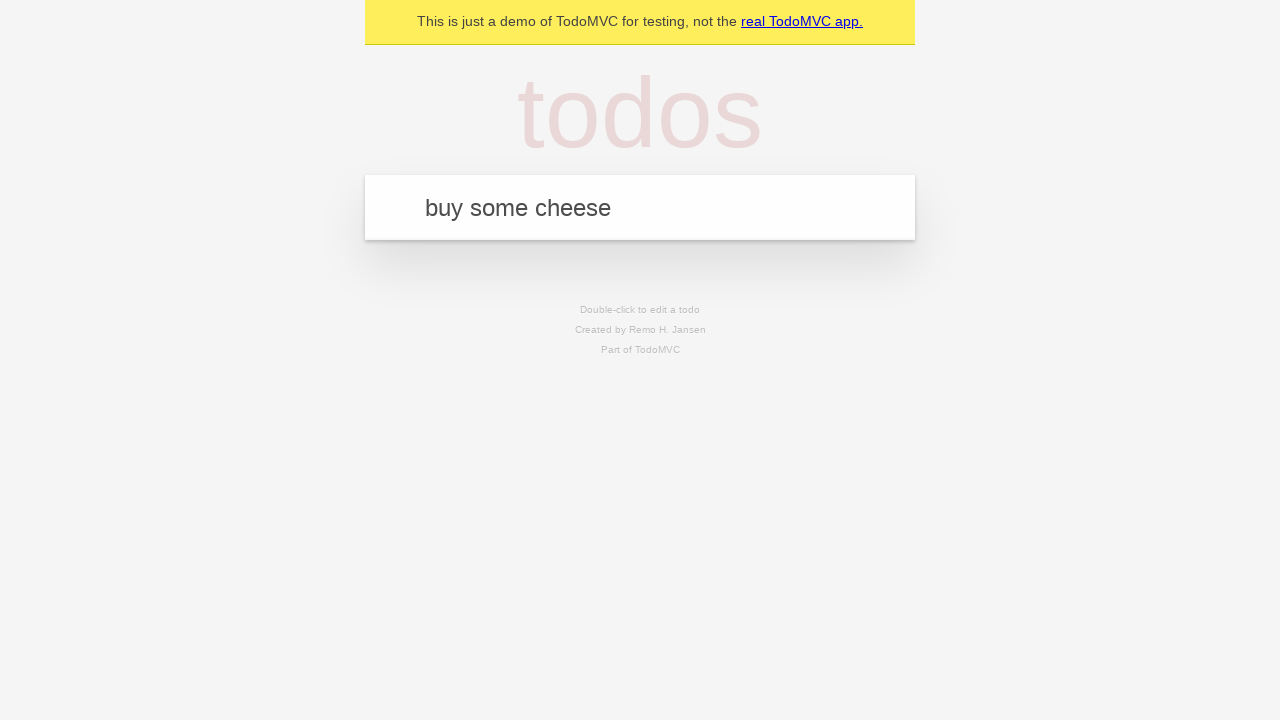

Pressed Enter to add todo 'buy some cheese' on internal:attr=[placeholder="What needs to be done?"i]
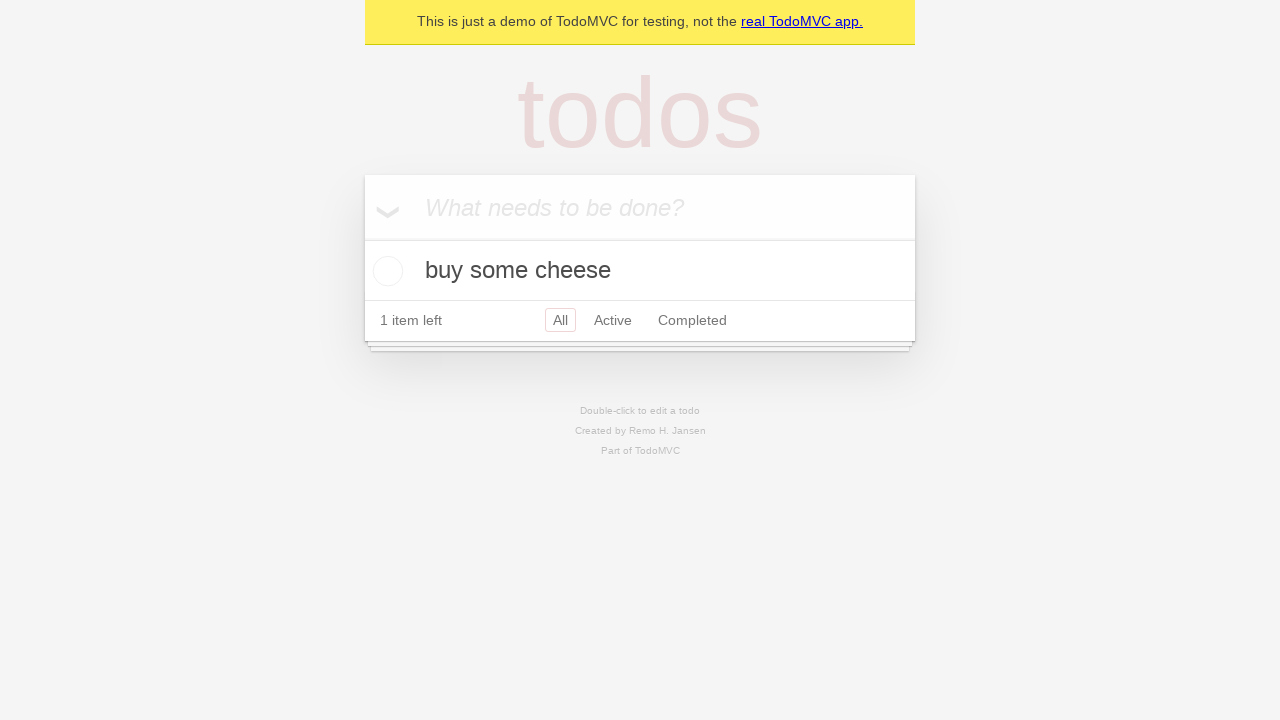

Filled todo input with 'feed the cat' on internal:attr=[placeholder="What needs to be done?"i]
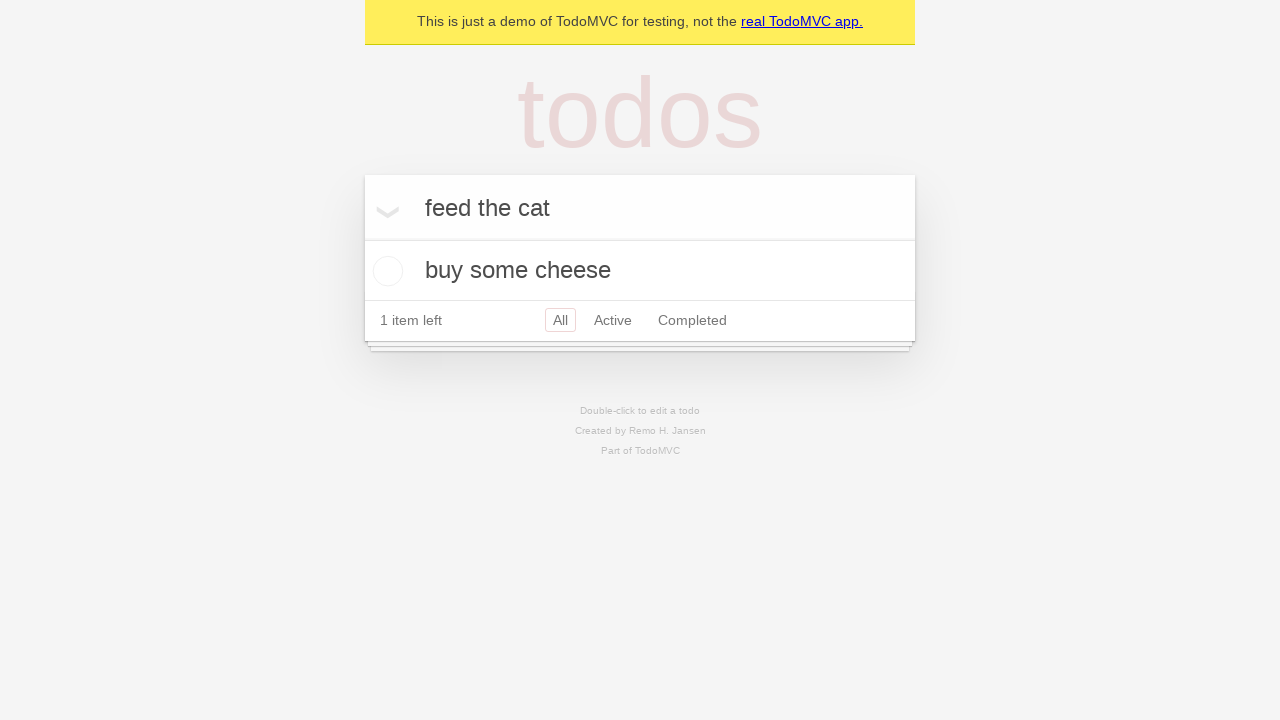

Pressed Enter to add todo 'feed the cat' on internal:attr=[placeholder="What needs to be done?"i]
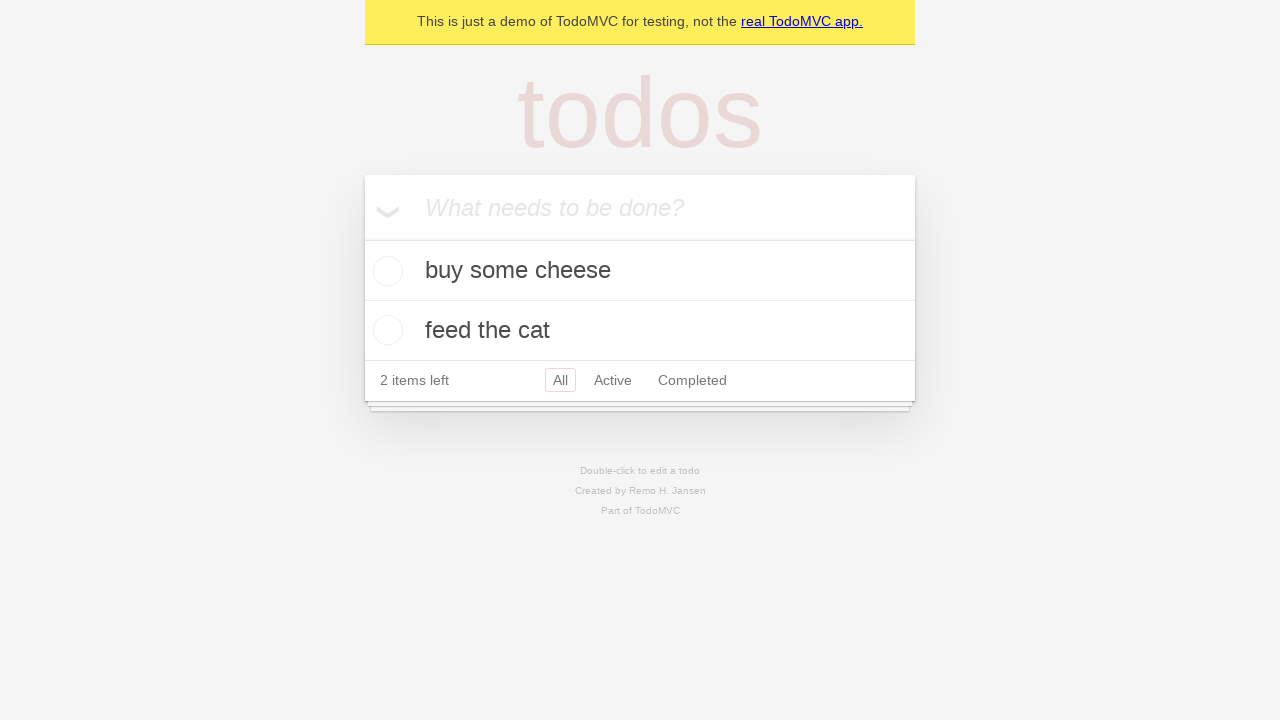

Filled todo input with 'book a doctors appointment' on internal:attr=[placeholder="What needs to be done?"i]
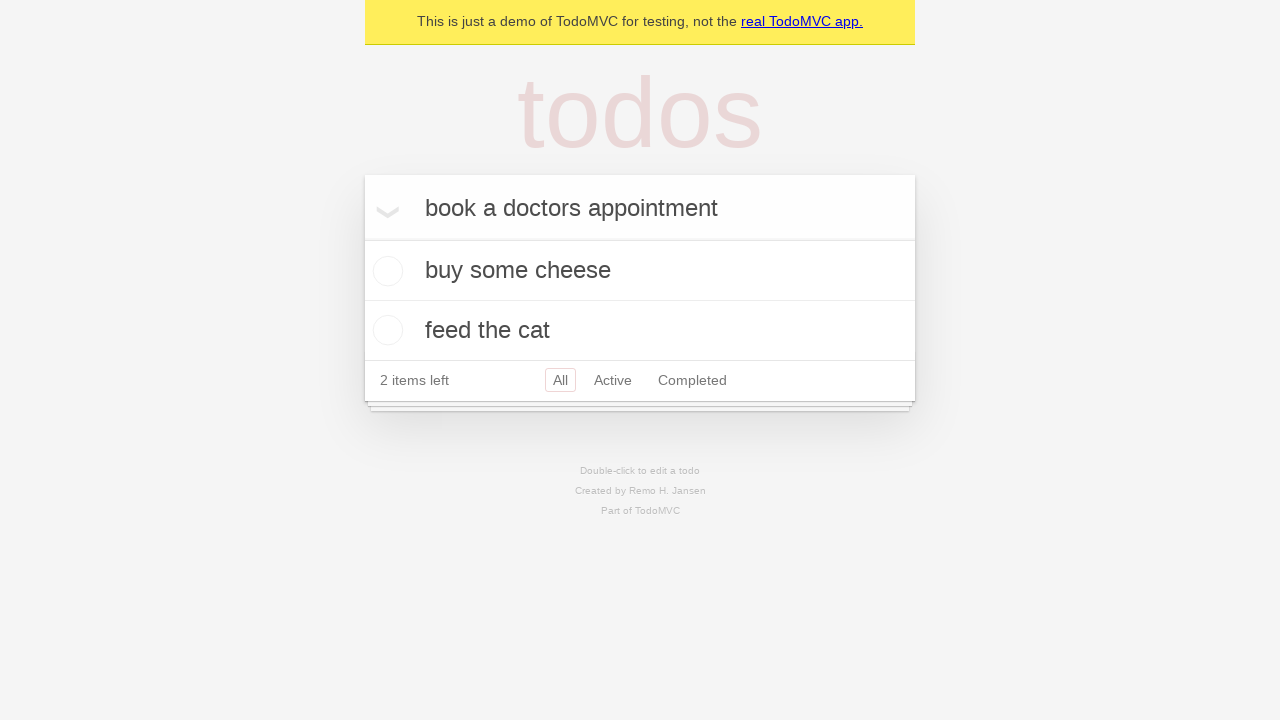

Pressed Enter to add todo 'book a doctors appointment' on internal:attr=[placeholder="What needs to be done?"i]
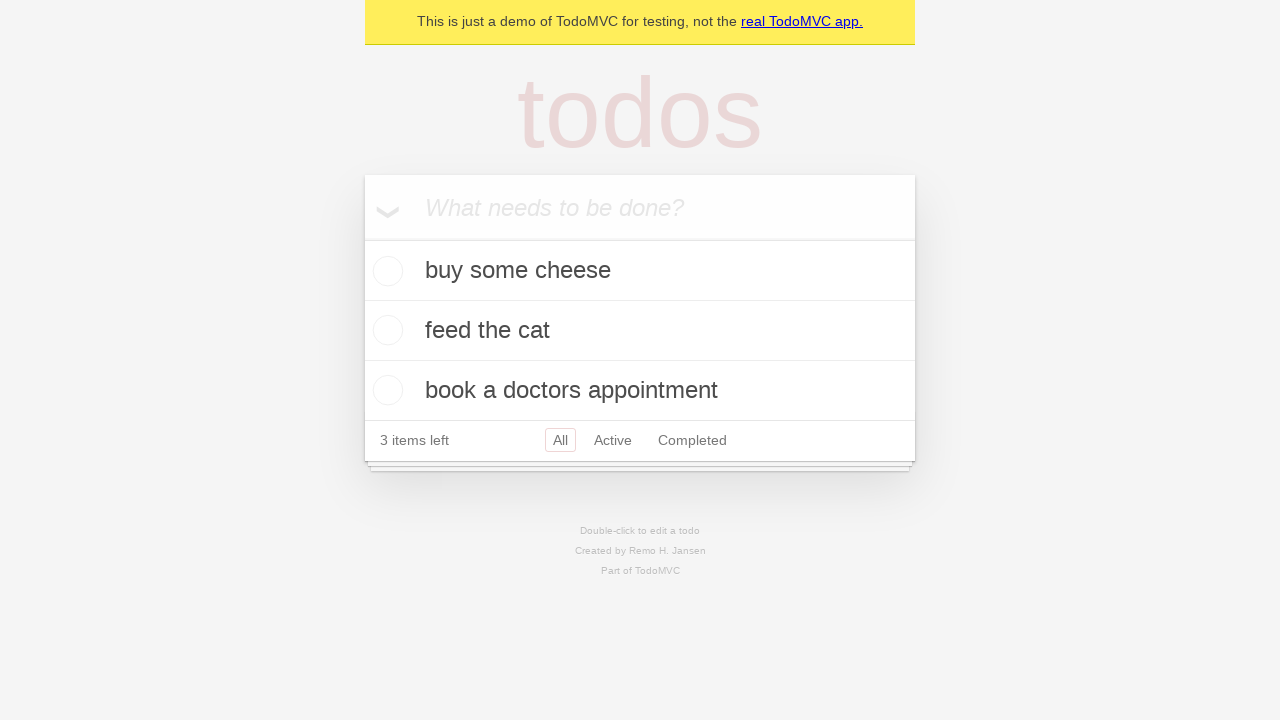

Waited for all 3 todos to be added to the list
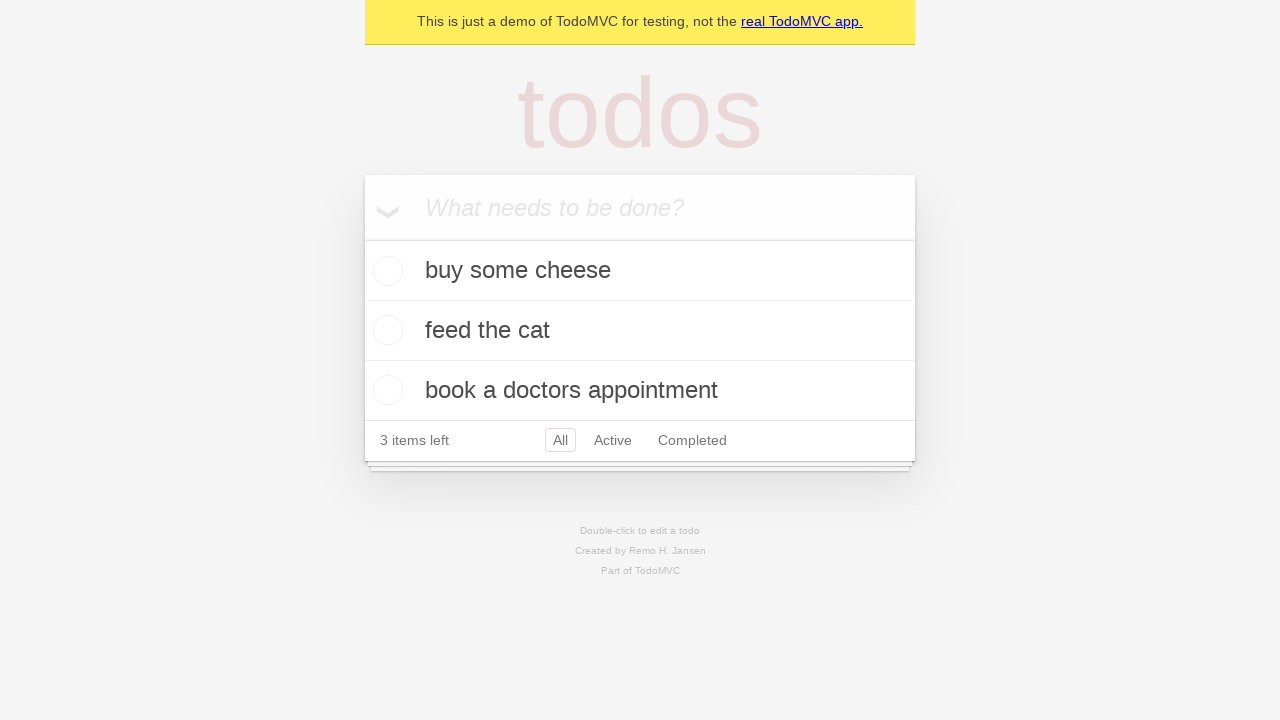

Checked the second todo item to mark it as completed at (385, 330) on internal:testid=[data-testid="todo-item"s] >> nth=1 >> internal:role=checkbox
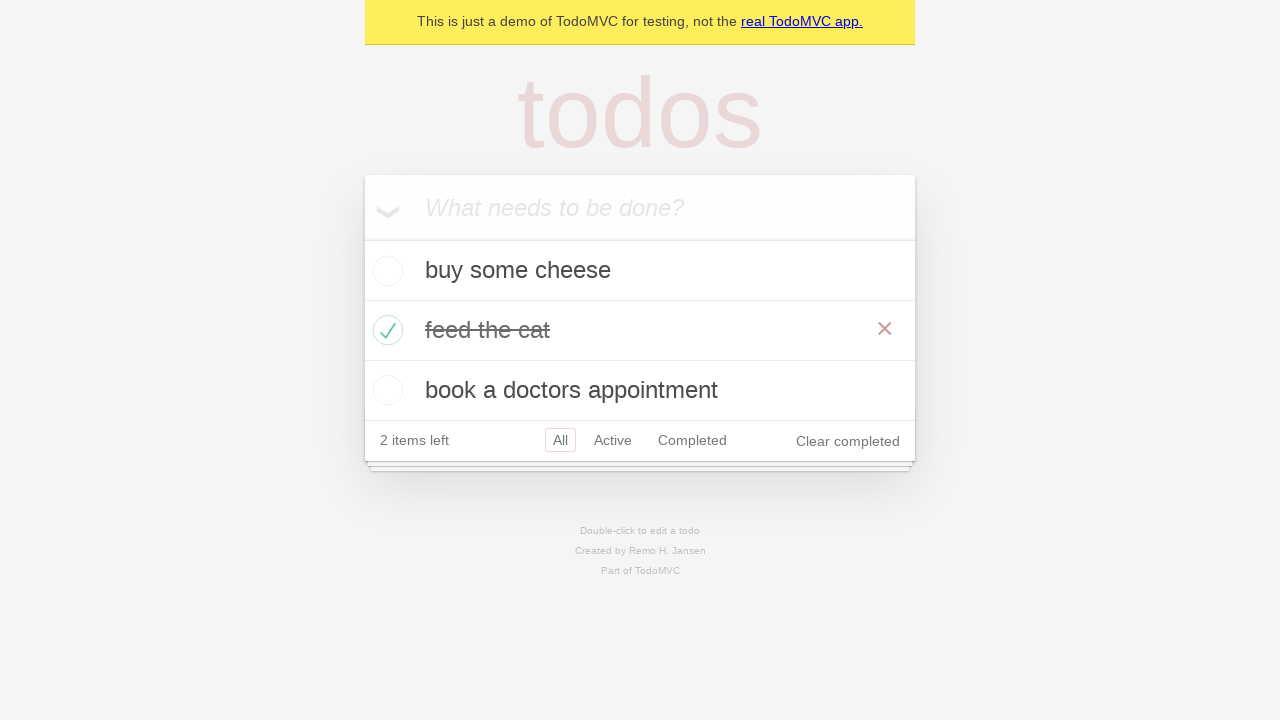

Clicked the 'Completed' filter link at (692, 440) on internal:role=link[name="Completed"i]
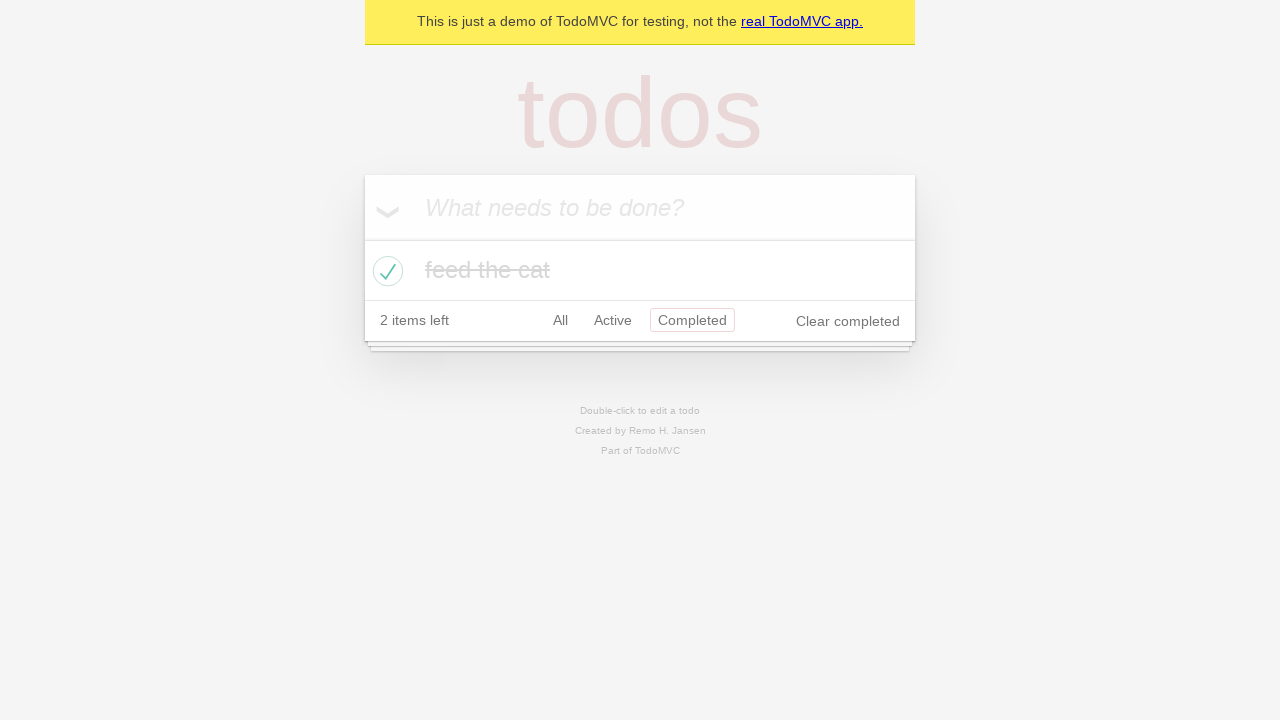

Waited for filtered view to show only 1 completed item
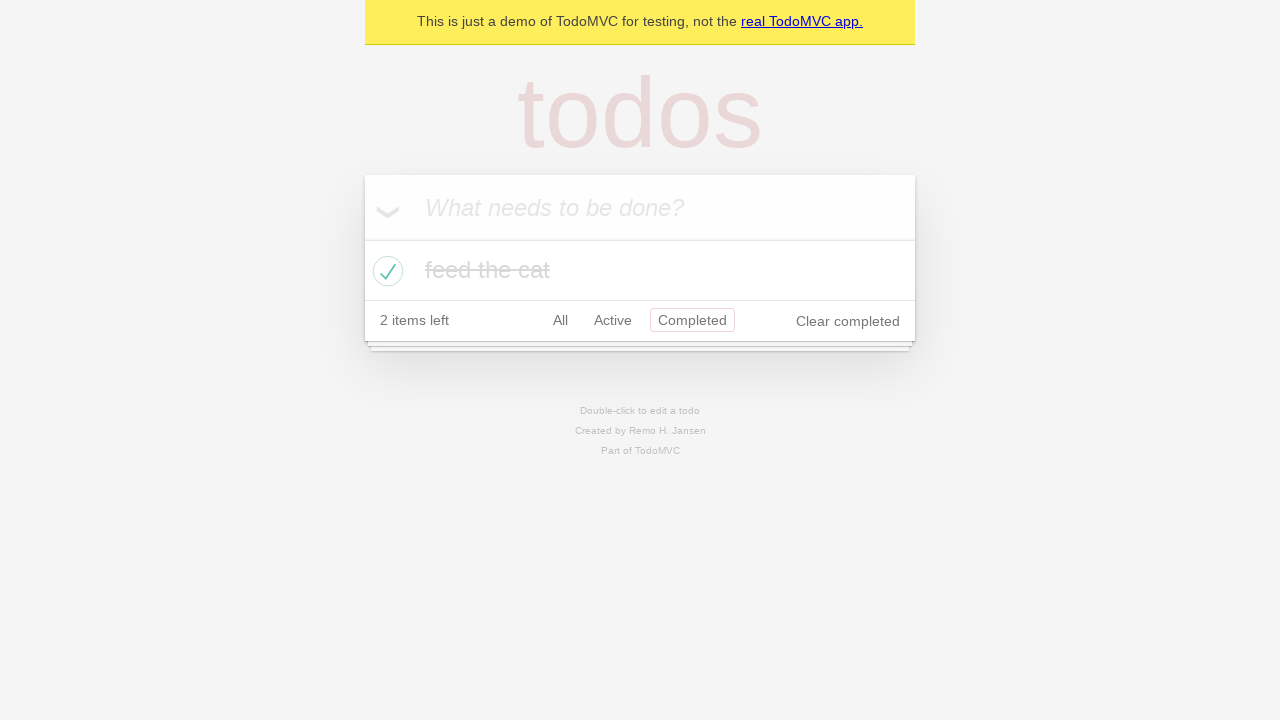

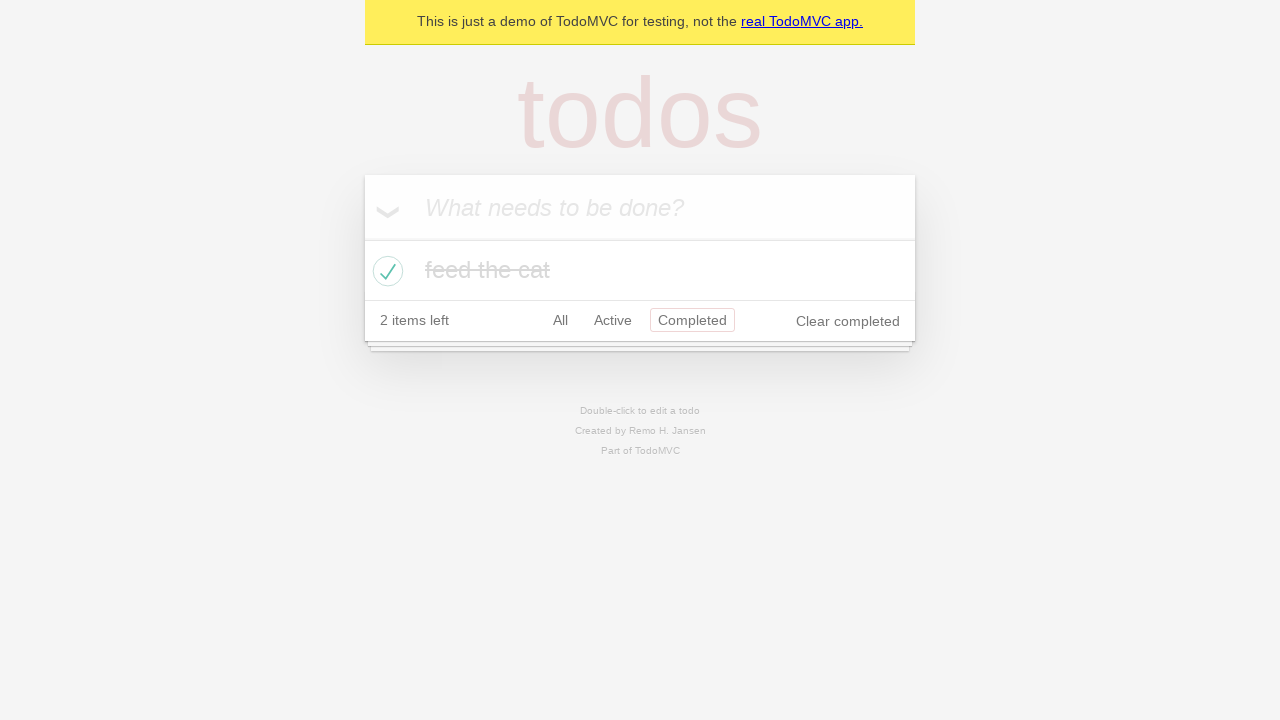